Tests various Selenium locator strategies on a practice page by filling a login form, triggering an error, then completing a password reset flow with name, email, and phone inputs.

Starting URL: https://rahulshettyacademy.com/locatorspractice/

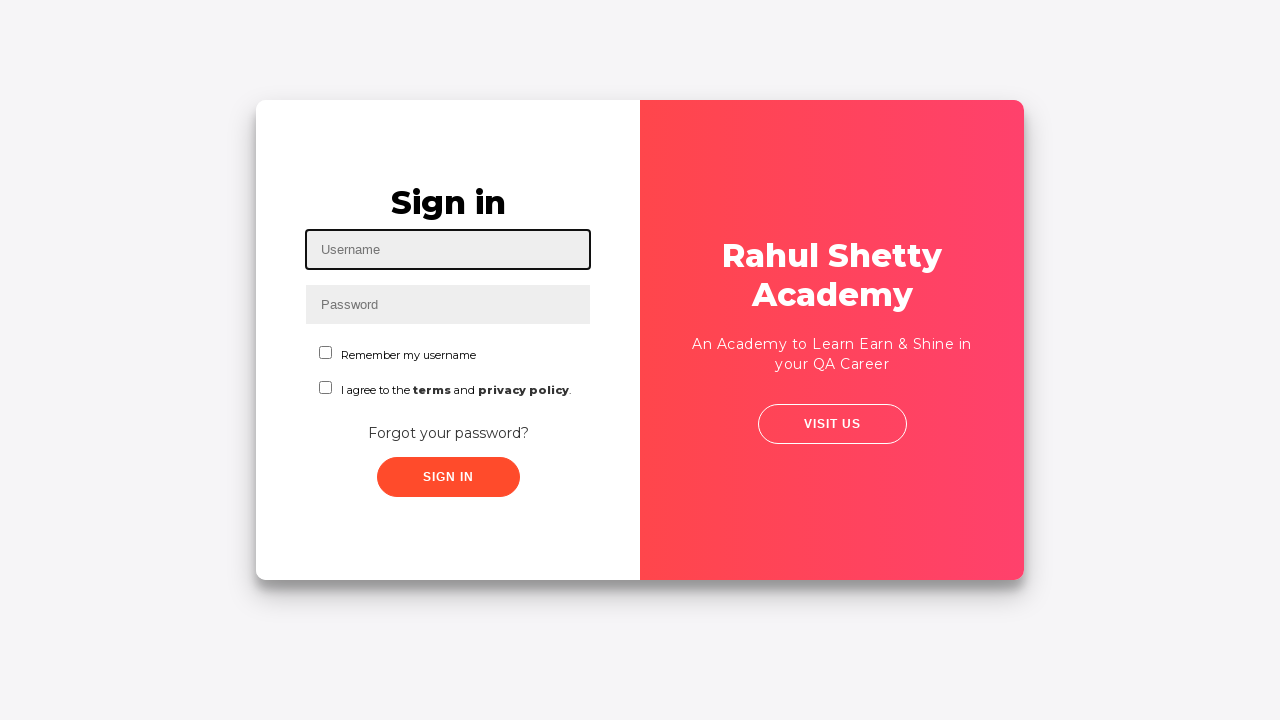

Filled username field with 'rahul' on #inputUsername
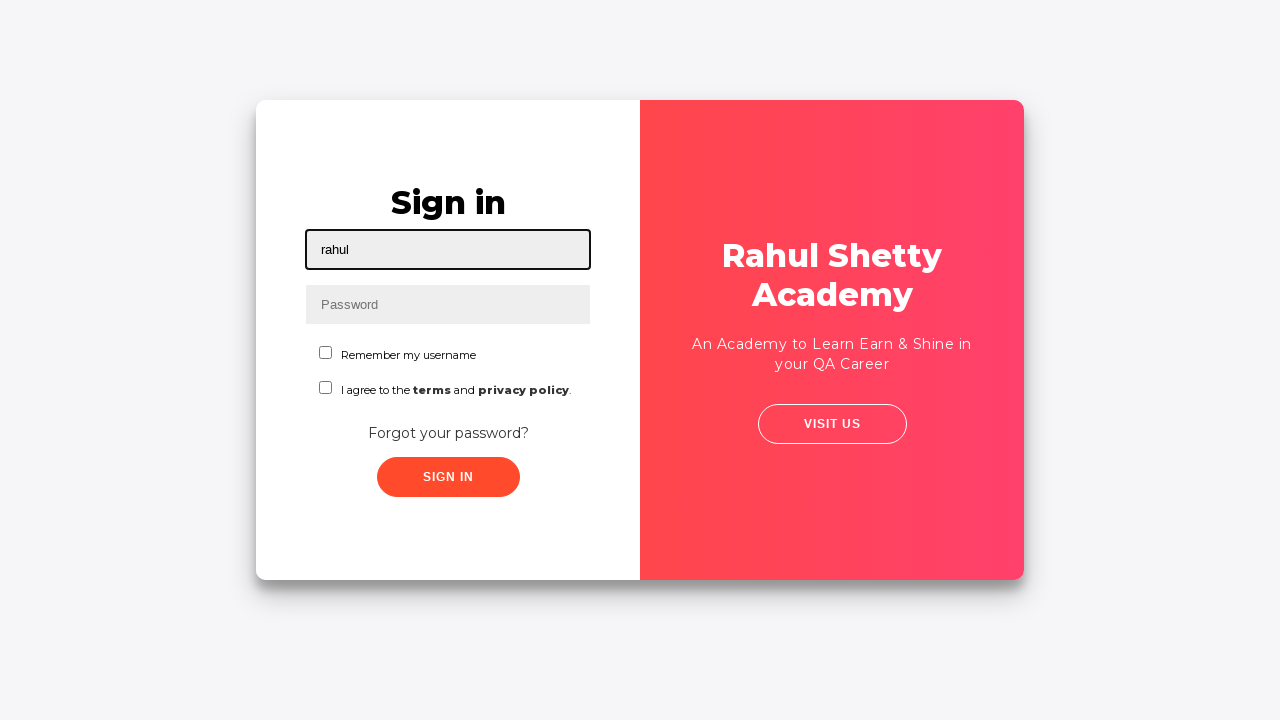

Filled password field with 'shetty' on input[name='inputPassword']
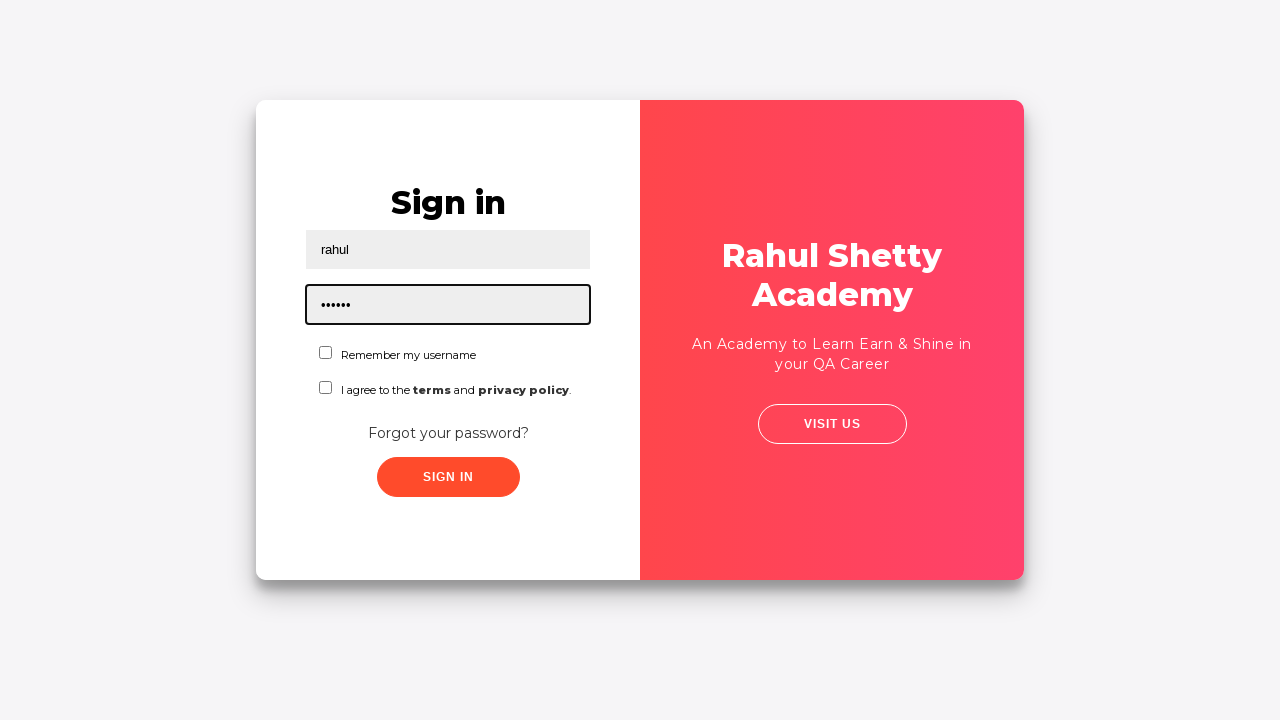

Clicked sign in button at (448, 477) on .signInBtn
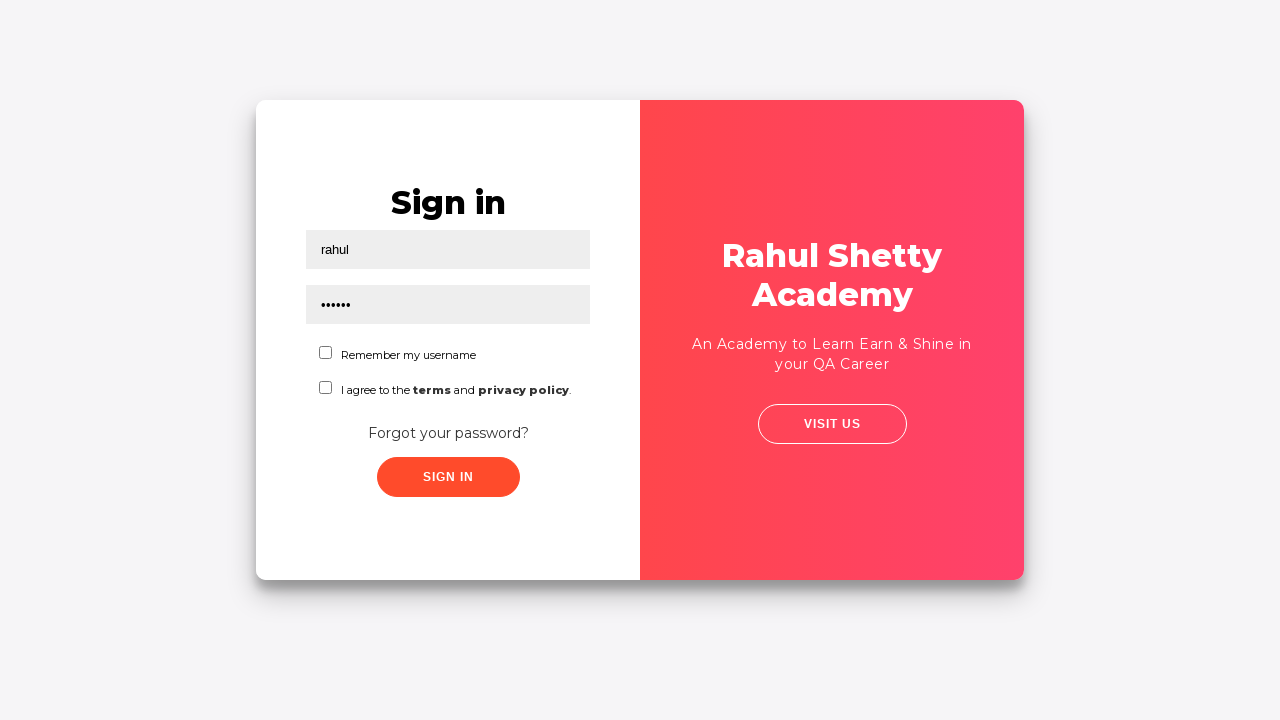

Error message appeared after failed login
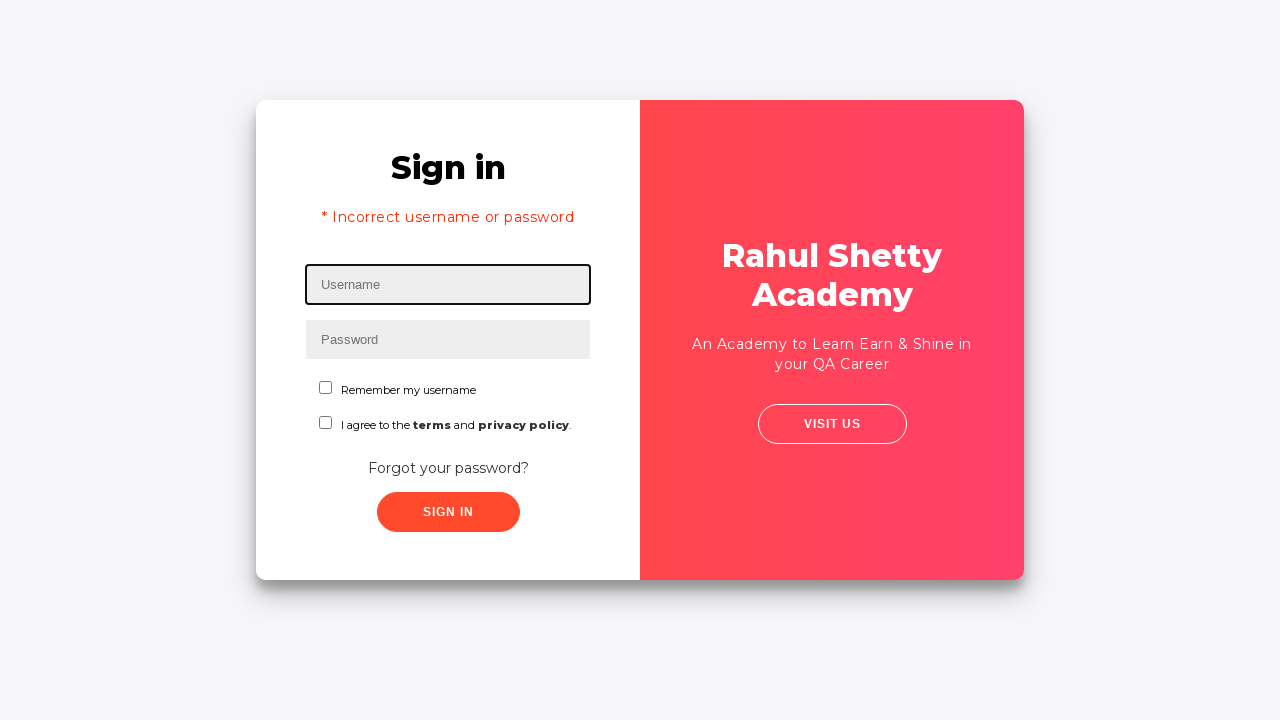

Clicked 'Forgot your password?' link at (448, 468) on text=Forgot your password?
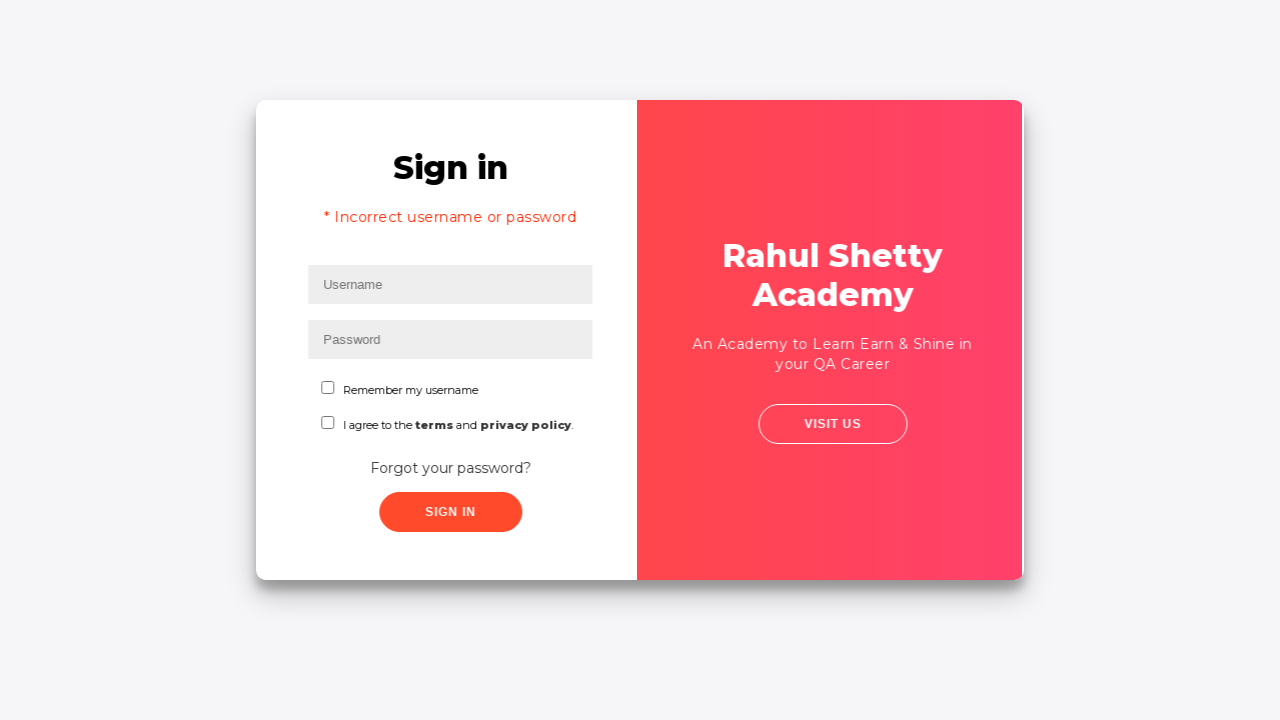

Waited for password reset form to load
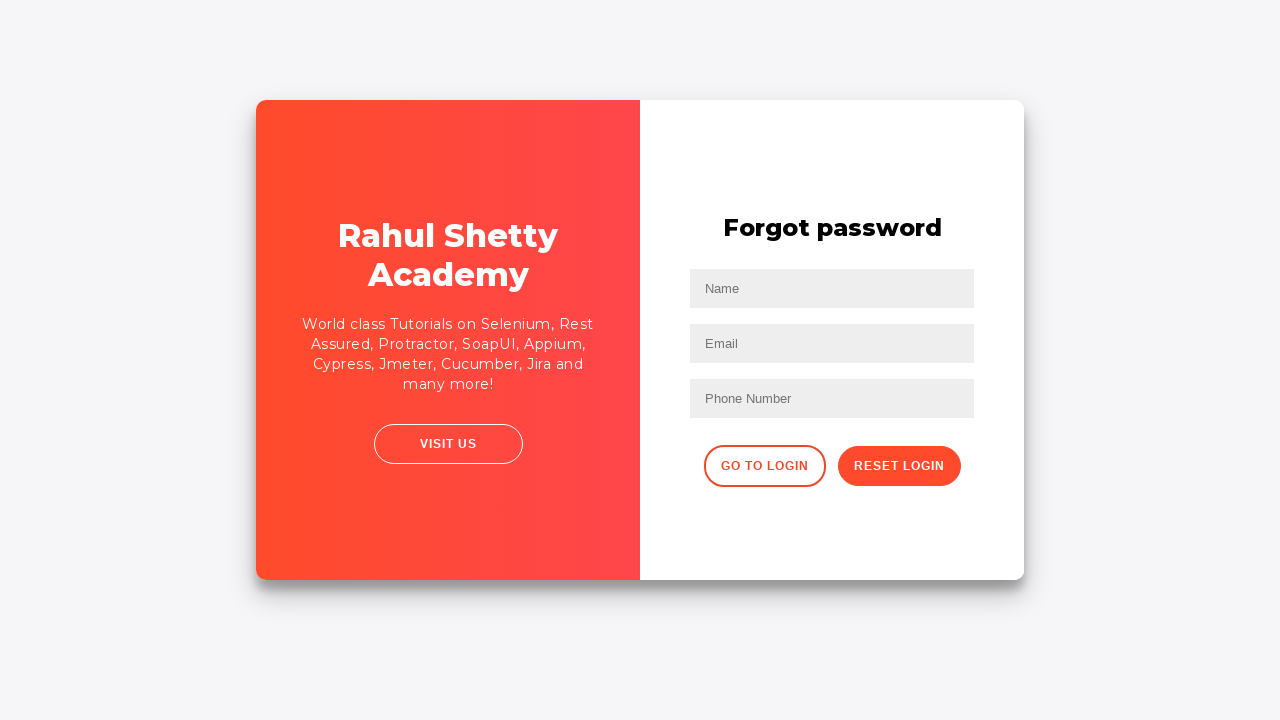

Filled name field with 'rahul' in password reset form on input[placeholder='Name']
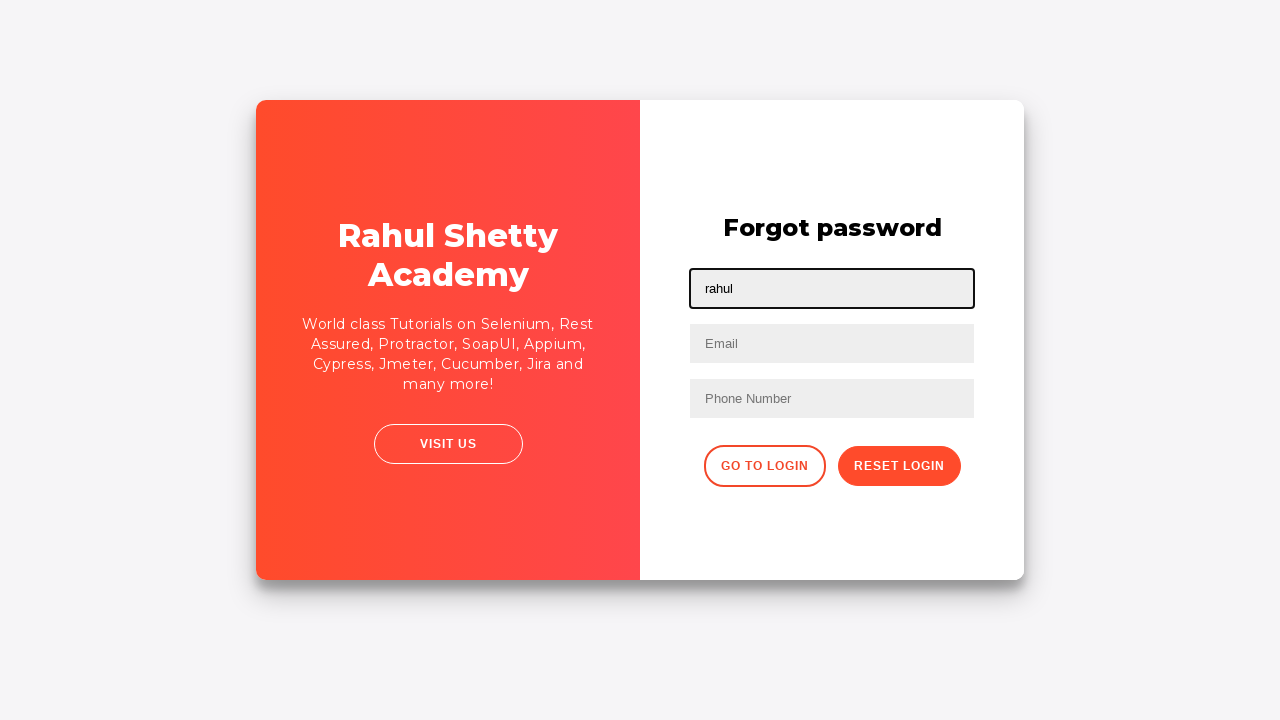

Filled email field with 'sheety' in password reset form on input[type='text']:nth-of-type(2)
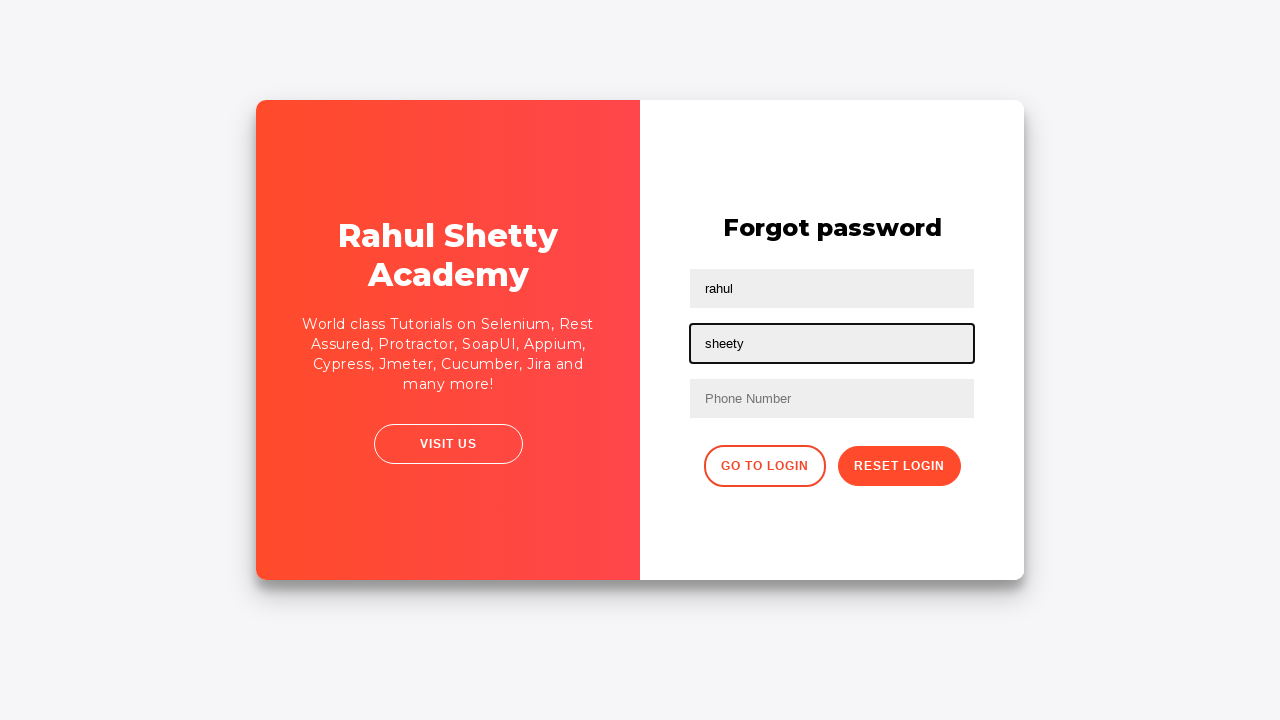

Filled phone number field with '1234567' in password reset form on input[type='text']:nth-of-type(3)
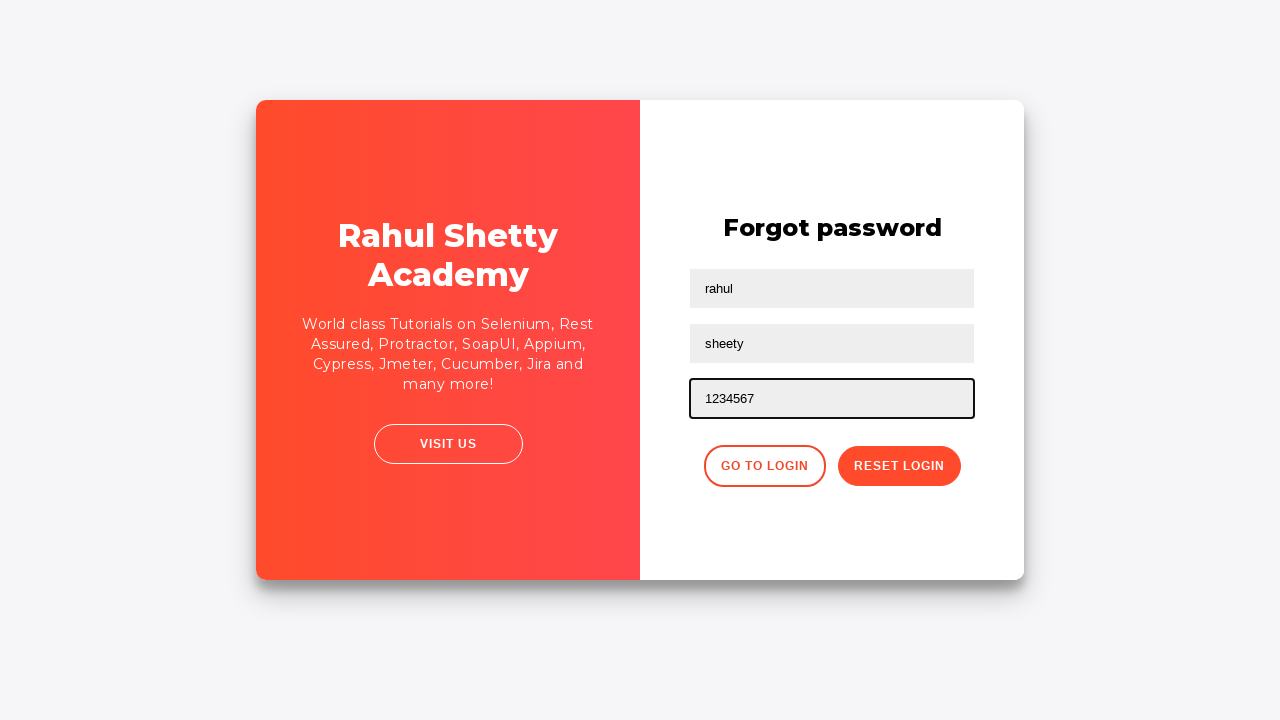

Clicked reset password button to submit form at (899, 466) on button.reset-pwd-btn
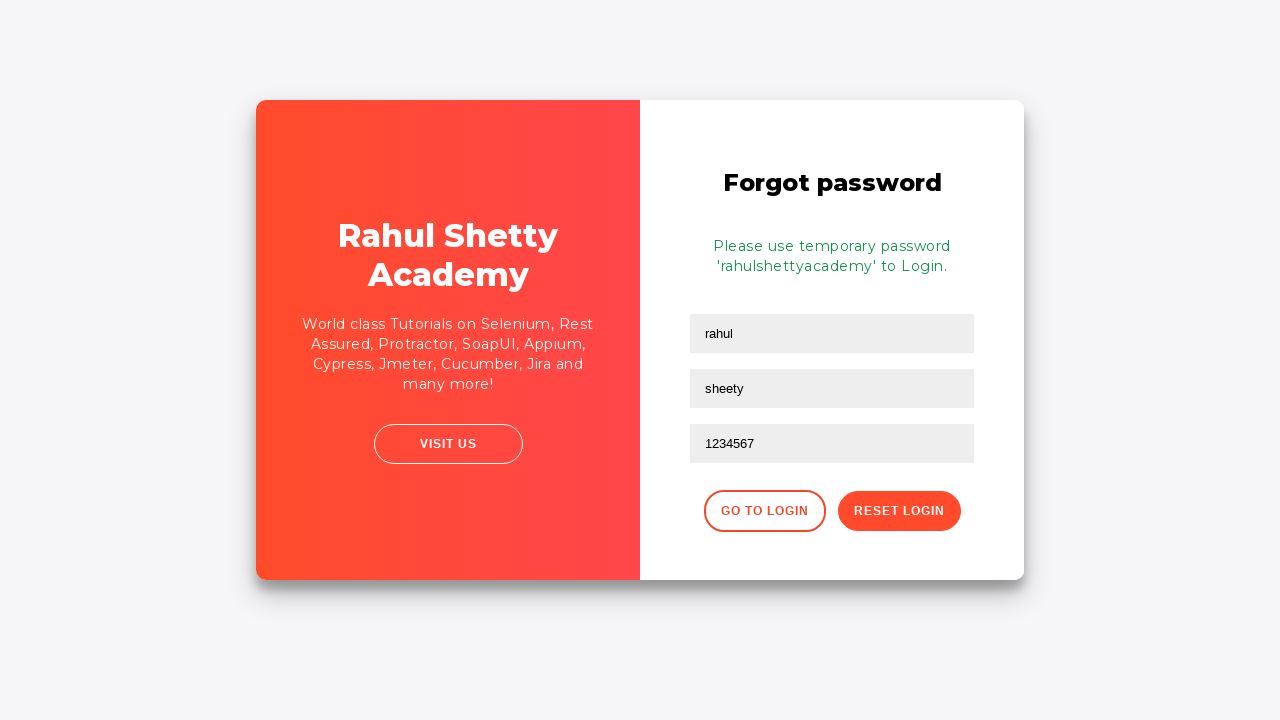

Password reset confirmation message appeared
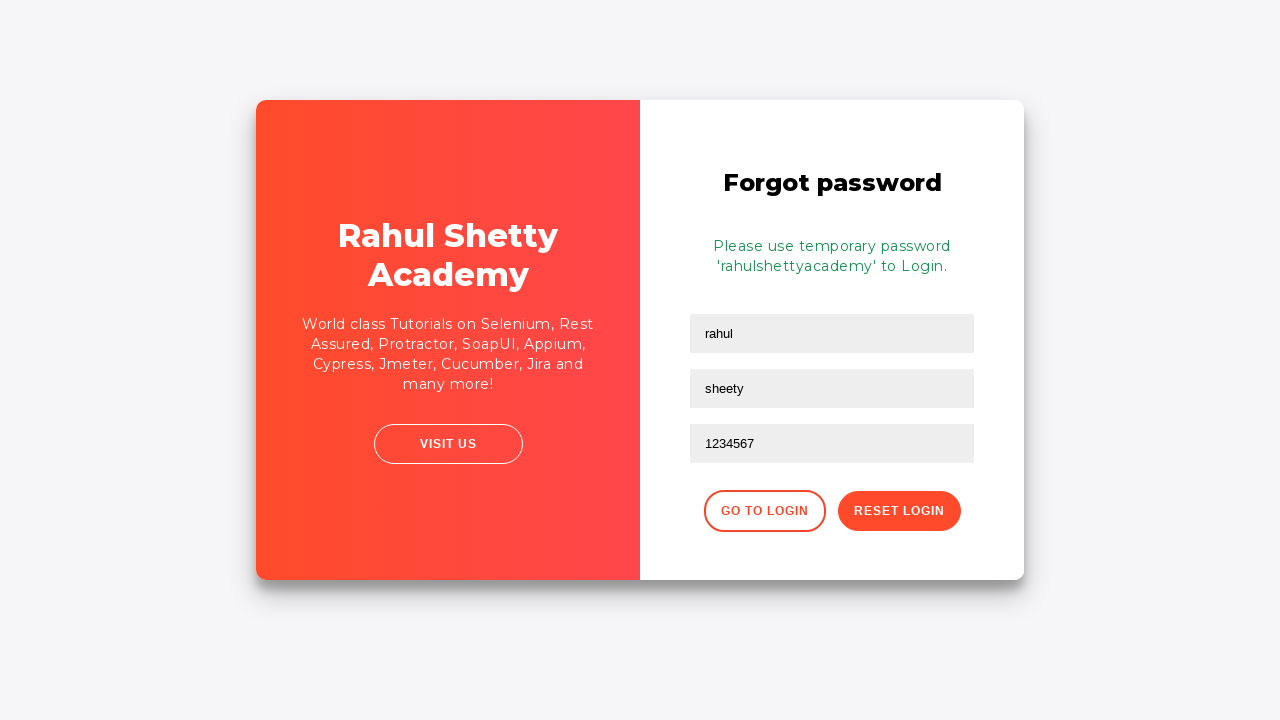

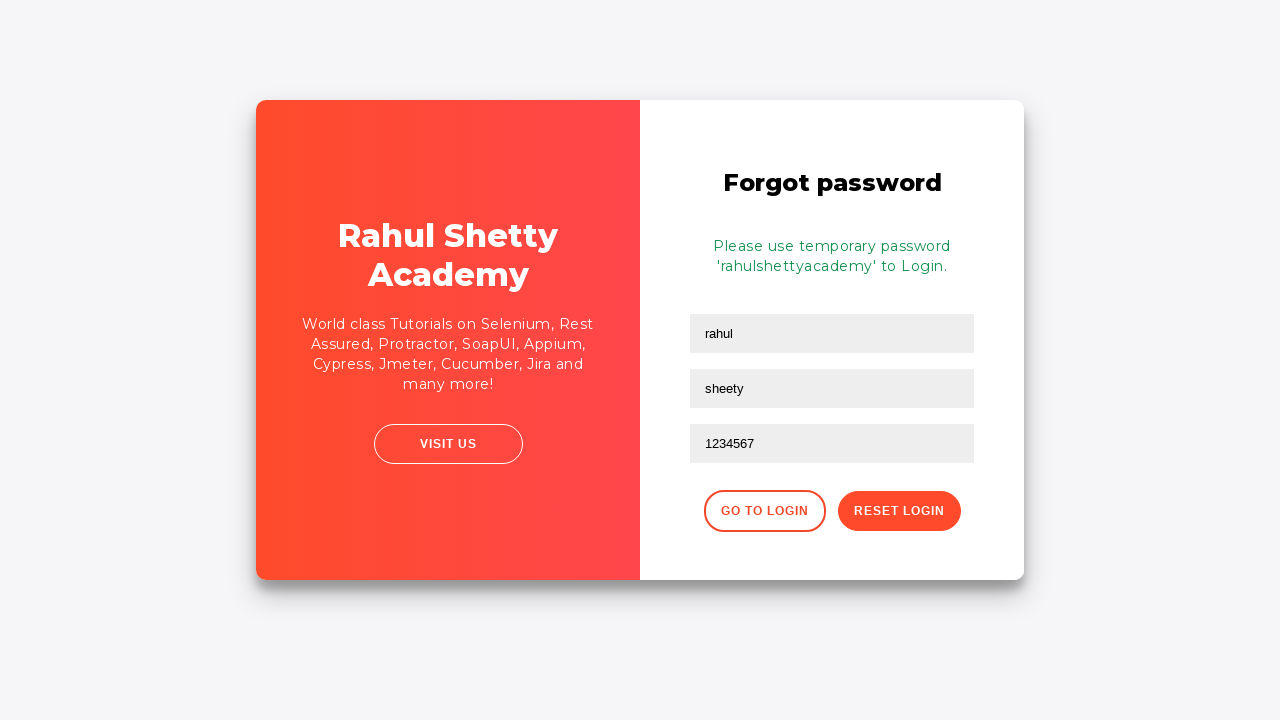